Tests a contact form by filling in first name, last name, email, and comment fields, then clicks reset to clear the form and submit to send it.

Starting URL: https://www.automationtesting.co.uk/contactForm.html

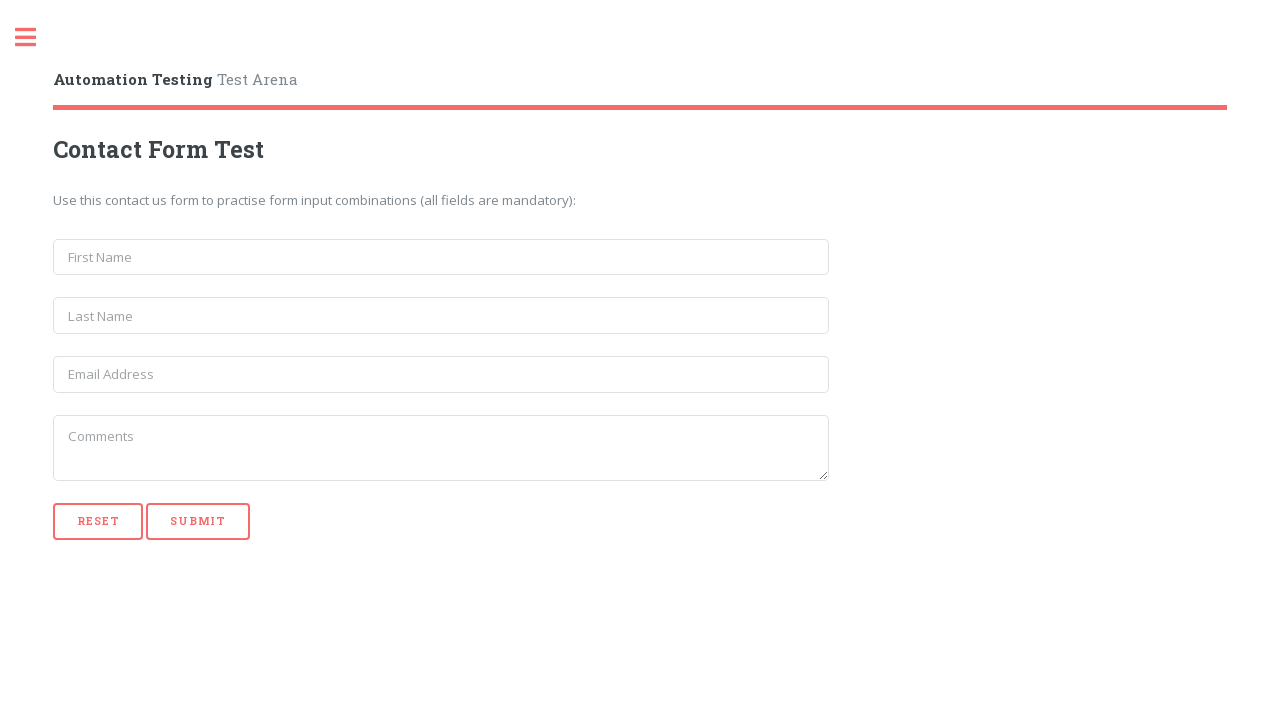

Filled first name field with 'Marcus' on input[name='first_name']
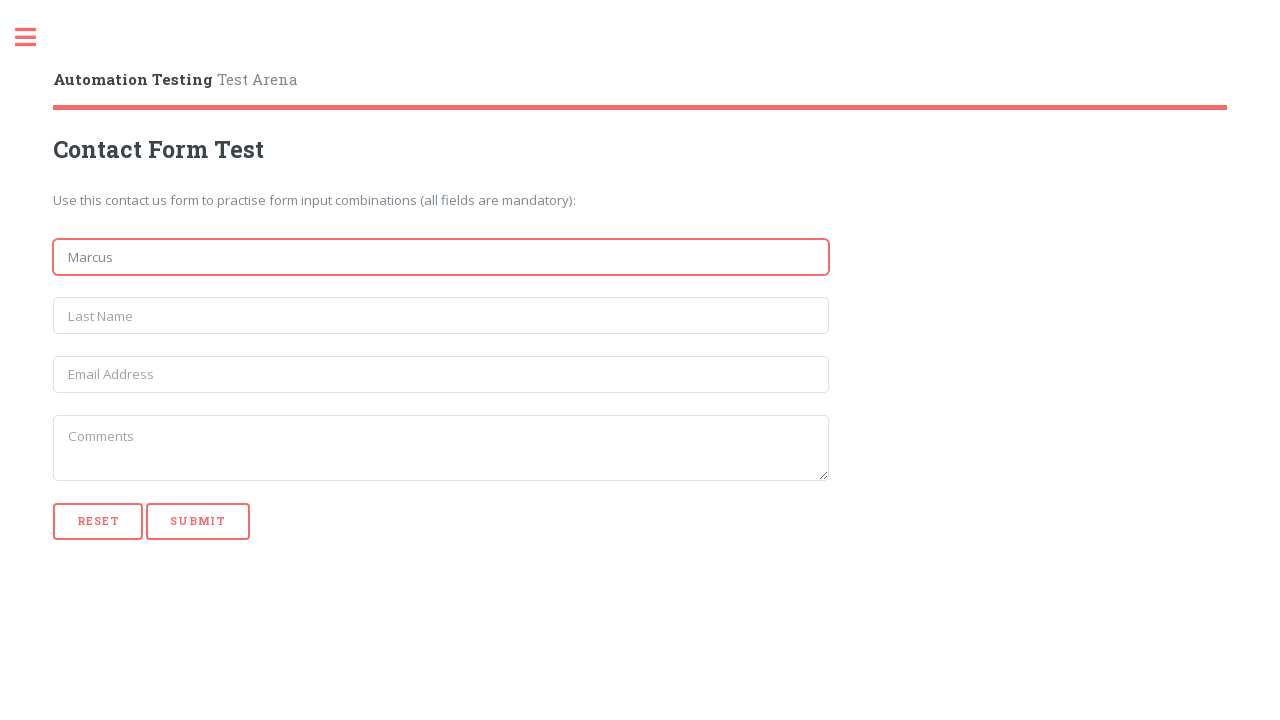

Filled last name field with 'Thompson' on input[name='last_name']
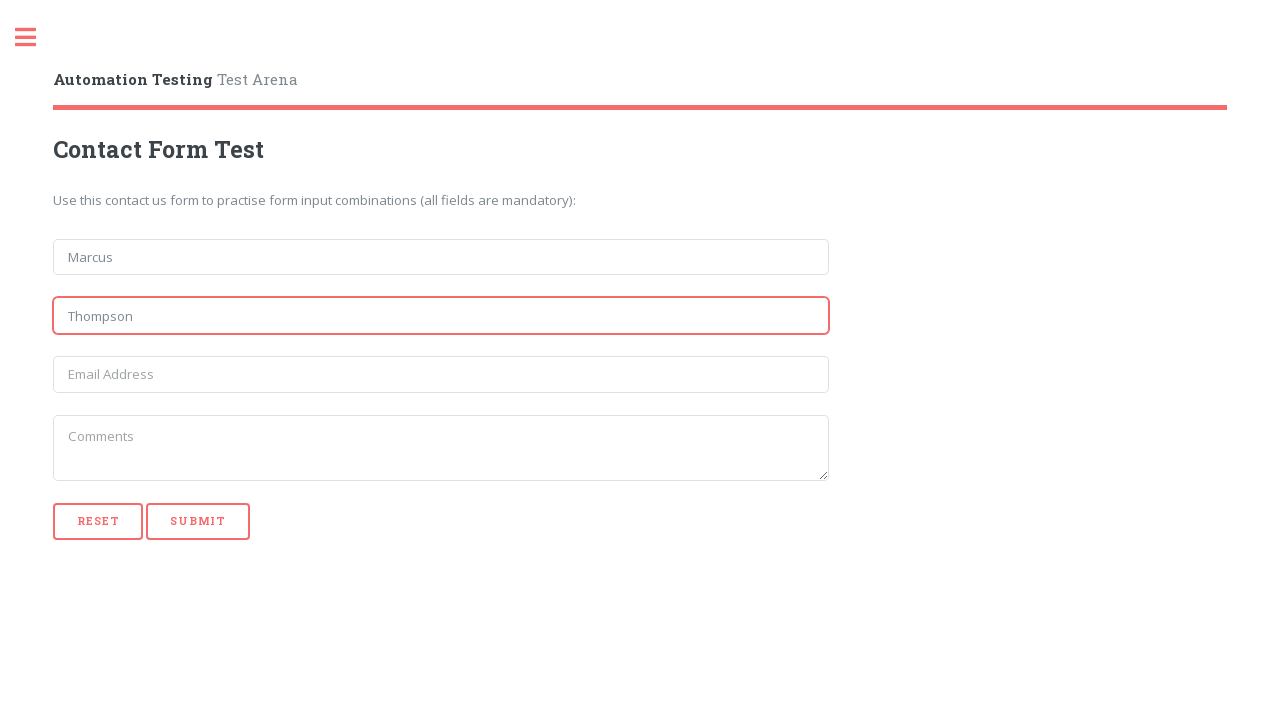

Filled email field with 'marcus.thompson@example.com' on input[name='email']
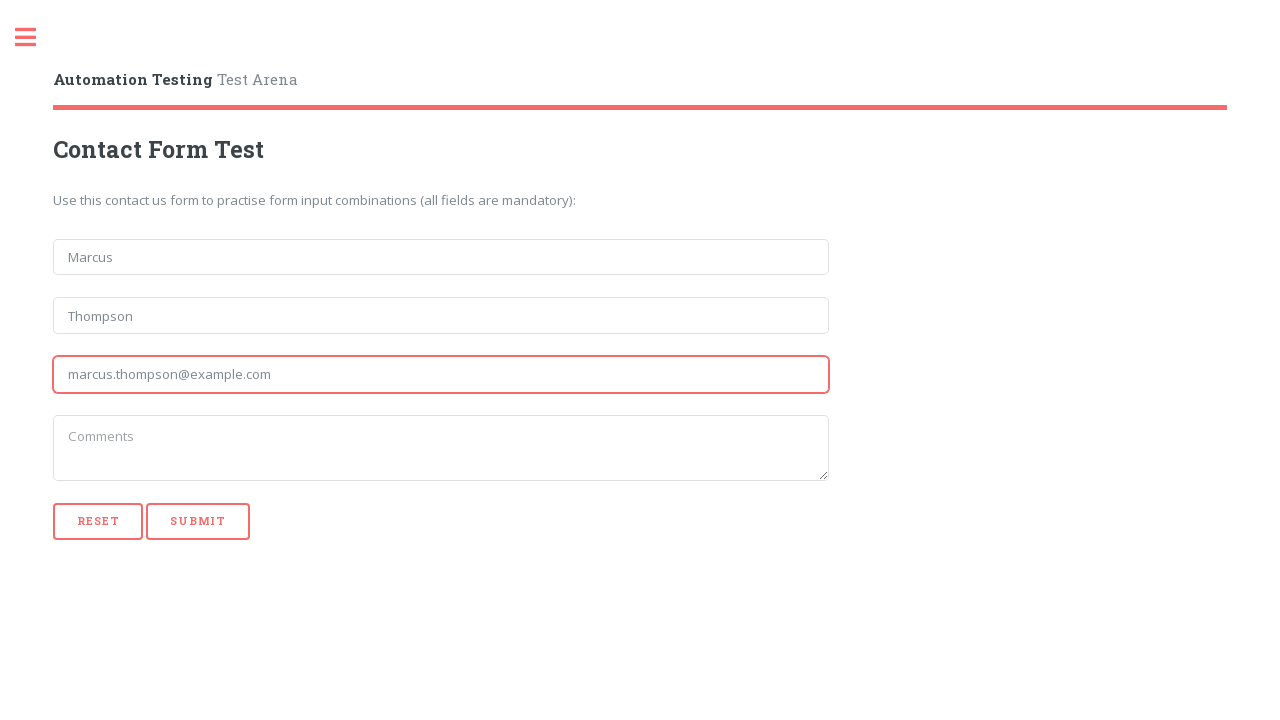

Filled comment field with test inquiry message on textarea
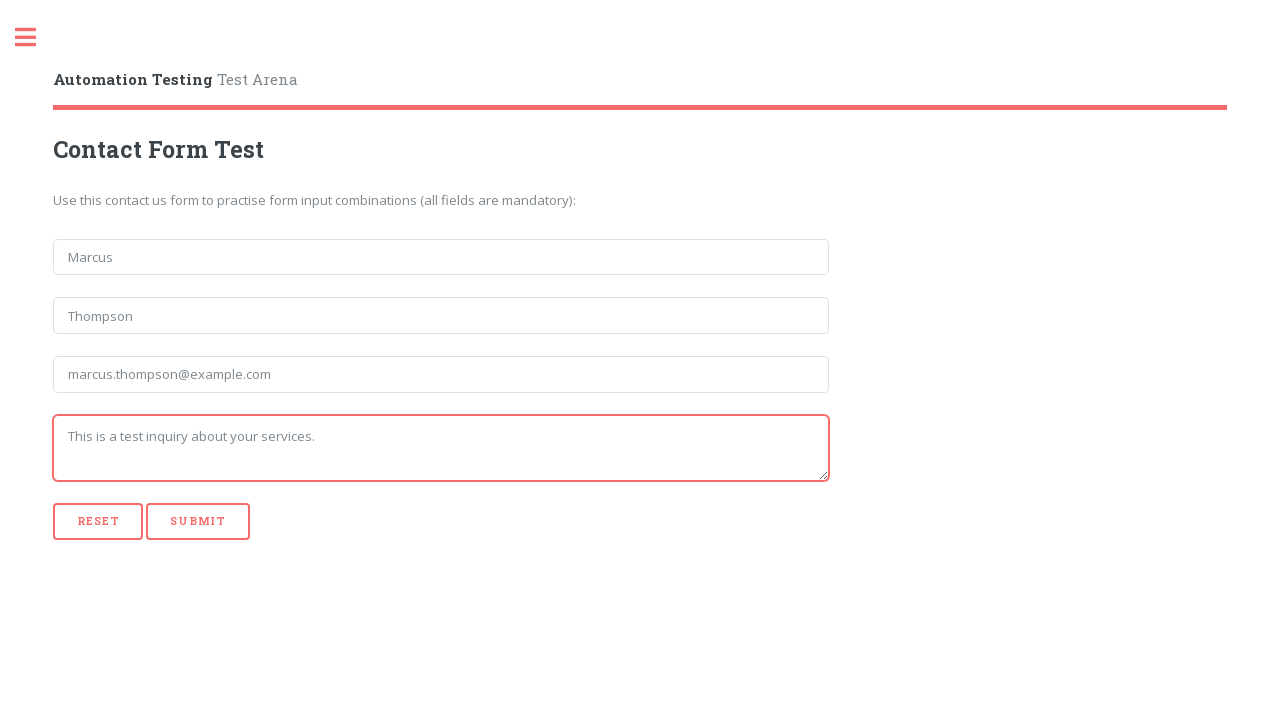

Clicked reset button to clear the form at (98, 521) on [type='reset']
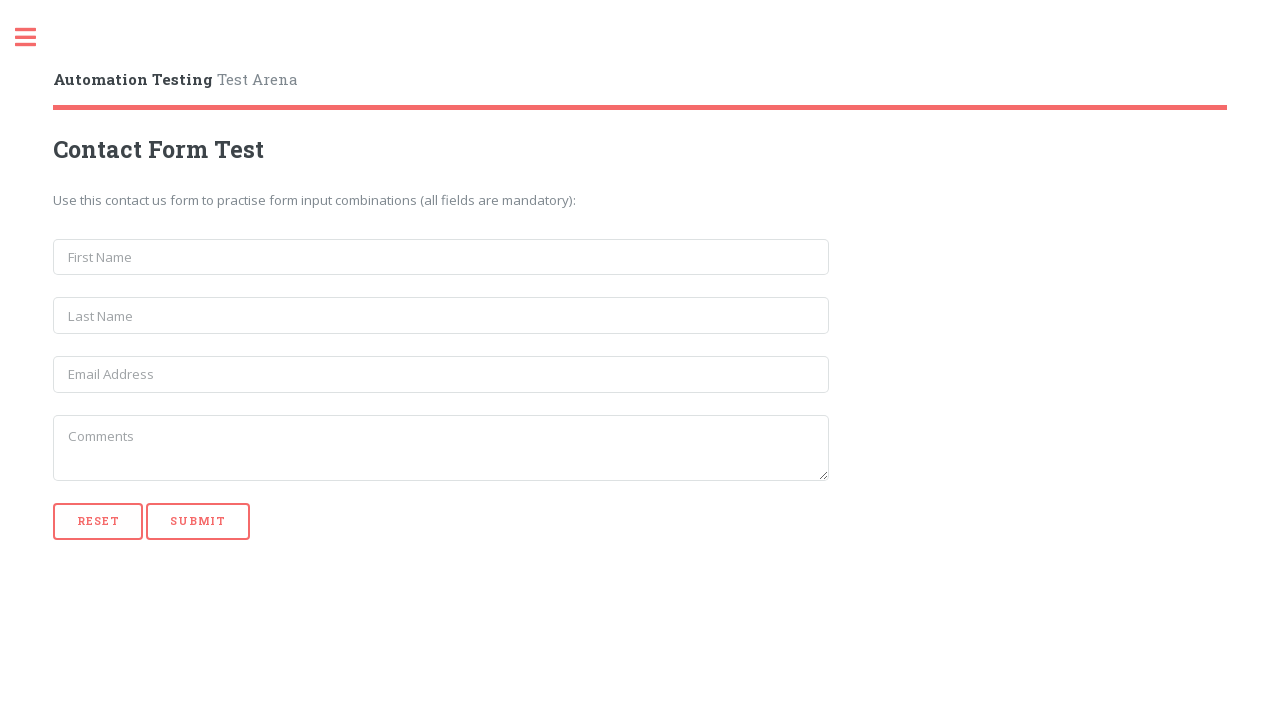

Clicked submit button to send the form at (198, 521) on [type='submit']
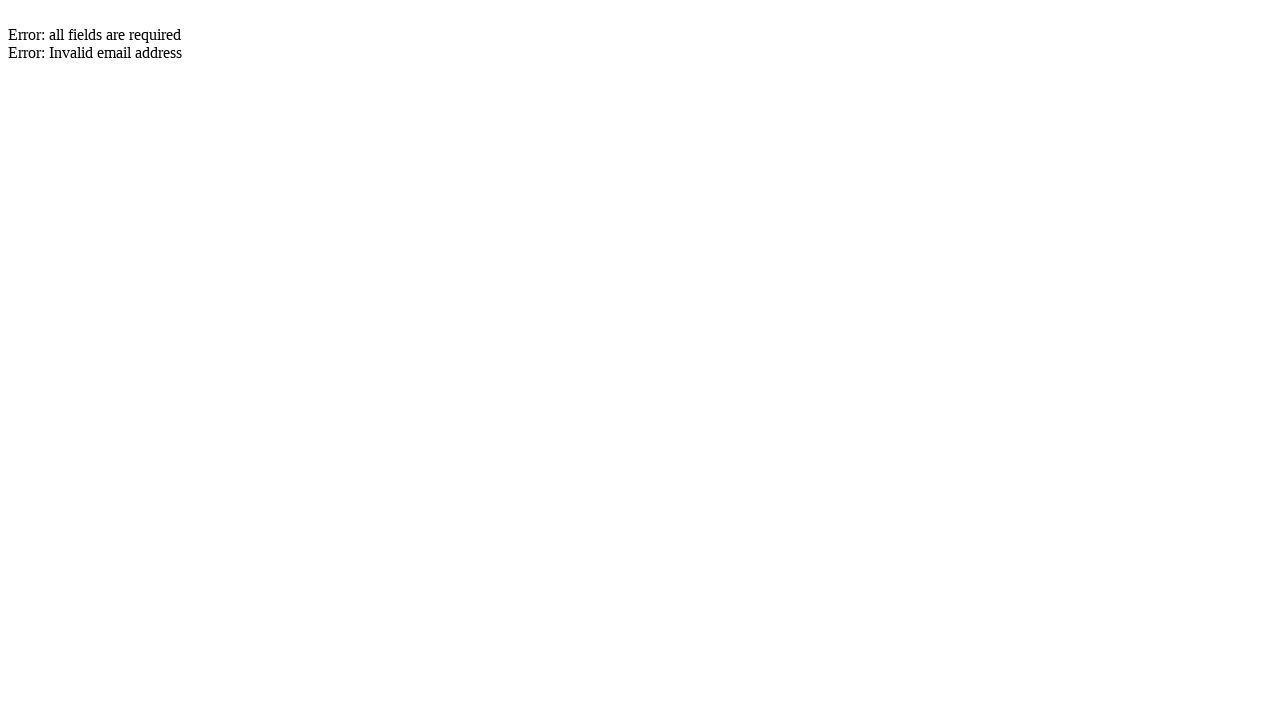

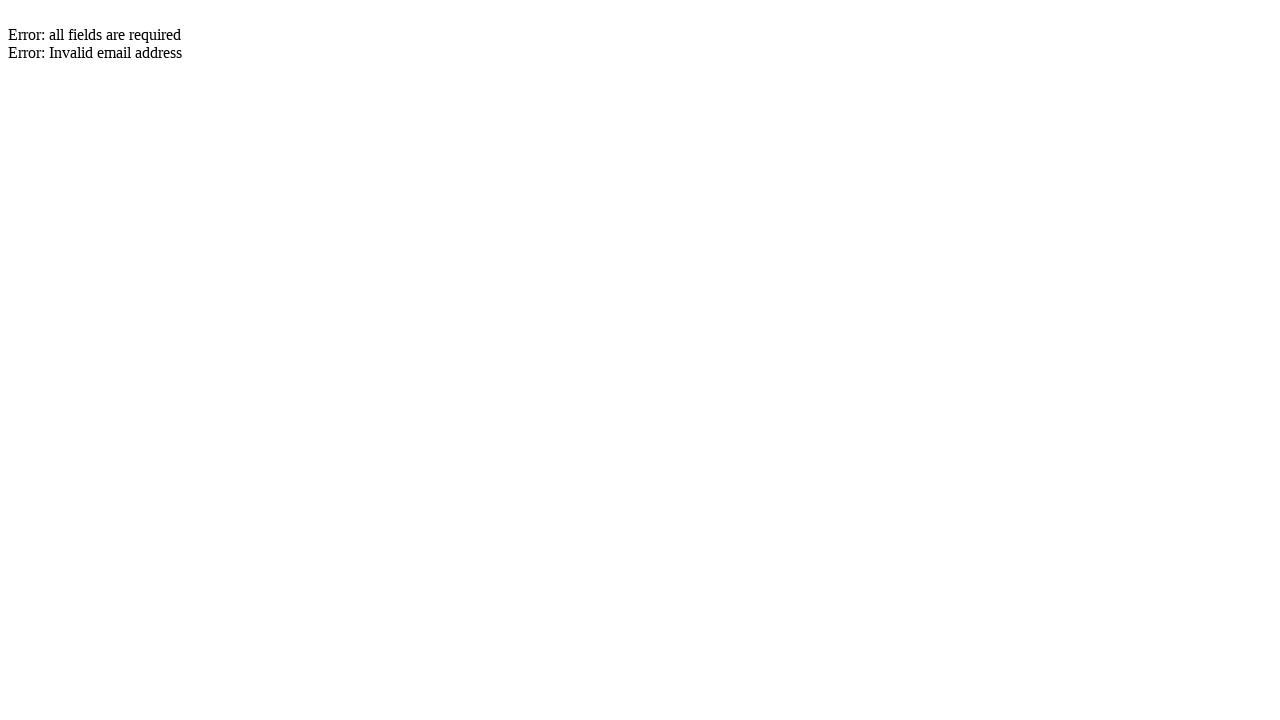